Tests JavaScript prompt alert functionality by clicking a button that triggers a prompt dialog, entering text "prompt", accepting the dialog, and verifying the result text is displayed correctly.

Starting URL: https://practice.cydeo.com/javascript_alerts

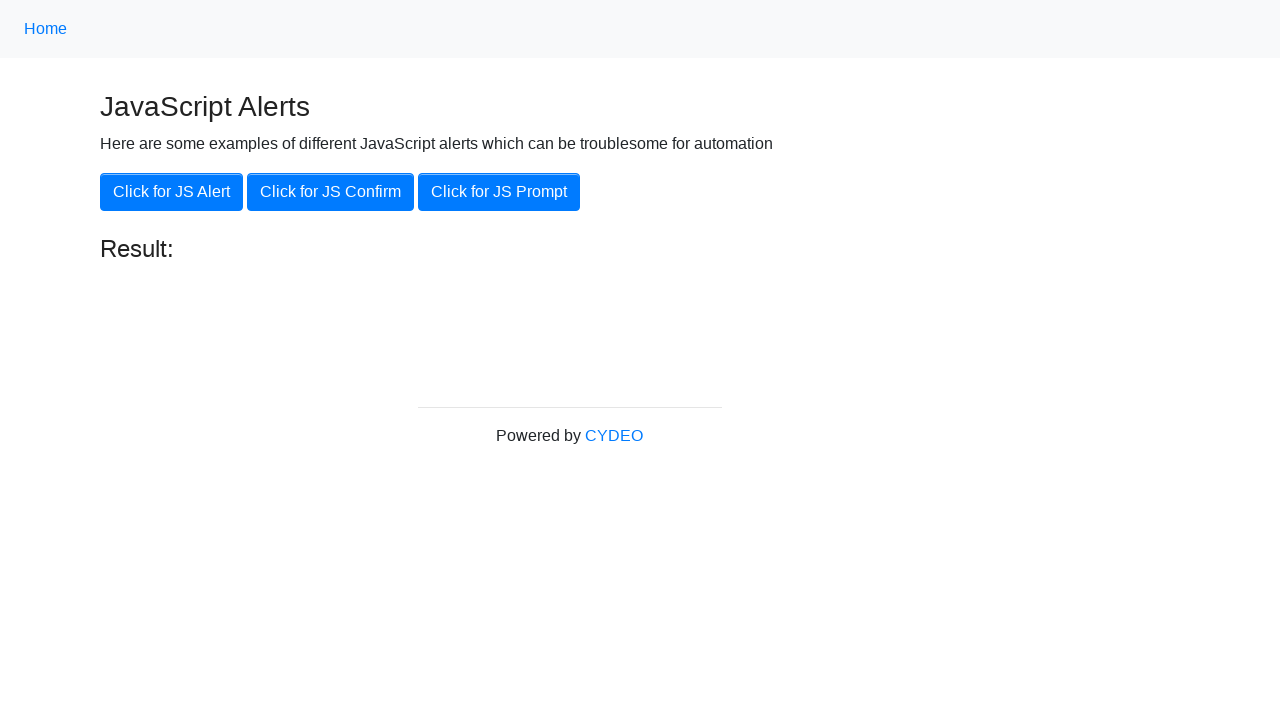

Set up dialog handler to accept prompt with text 'prompt'
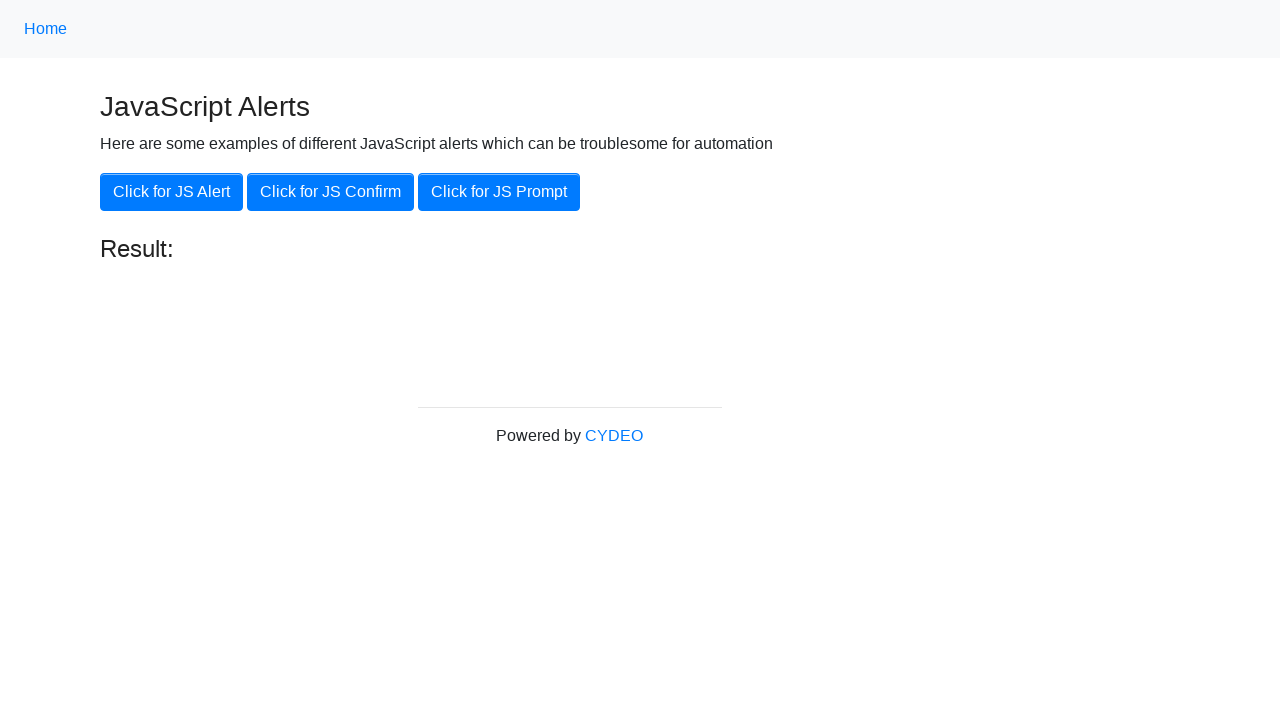

Clicked the 'Click for JS Prompt' button at (499, 192) on .btn.btn-primary >> nth=2
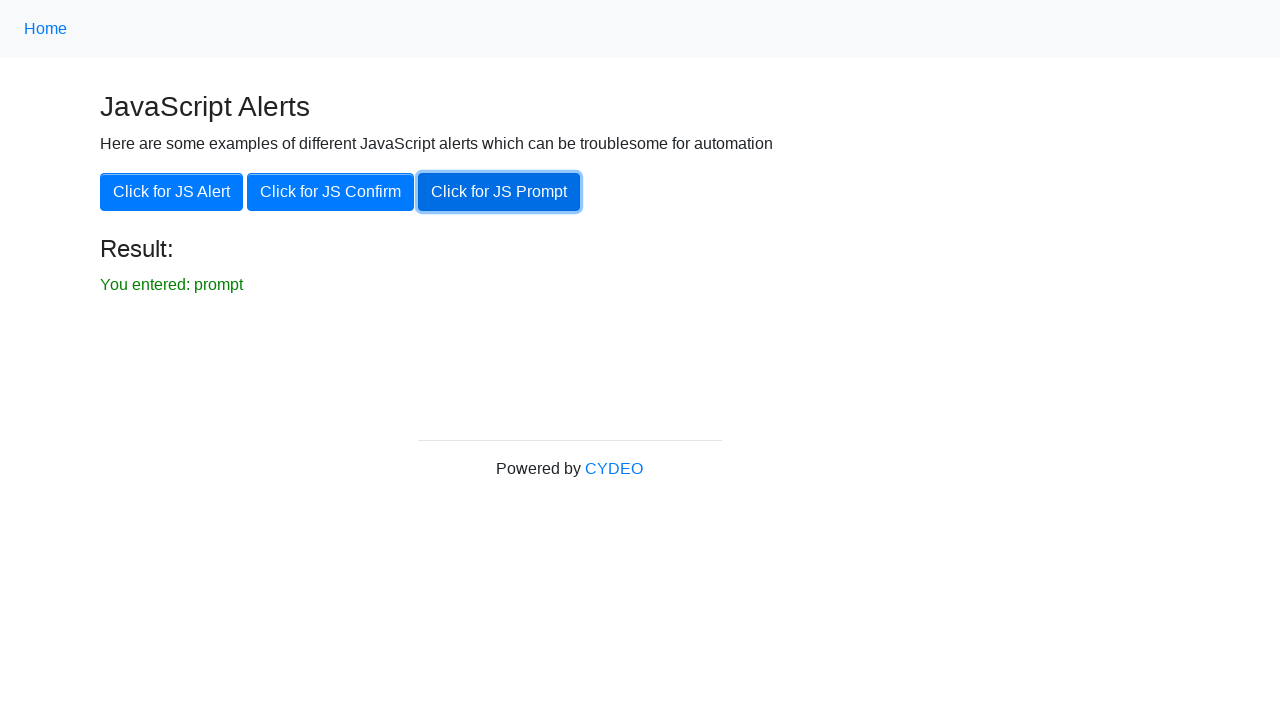

Waited for result to be updated
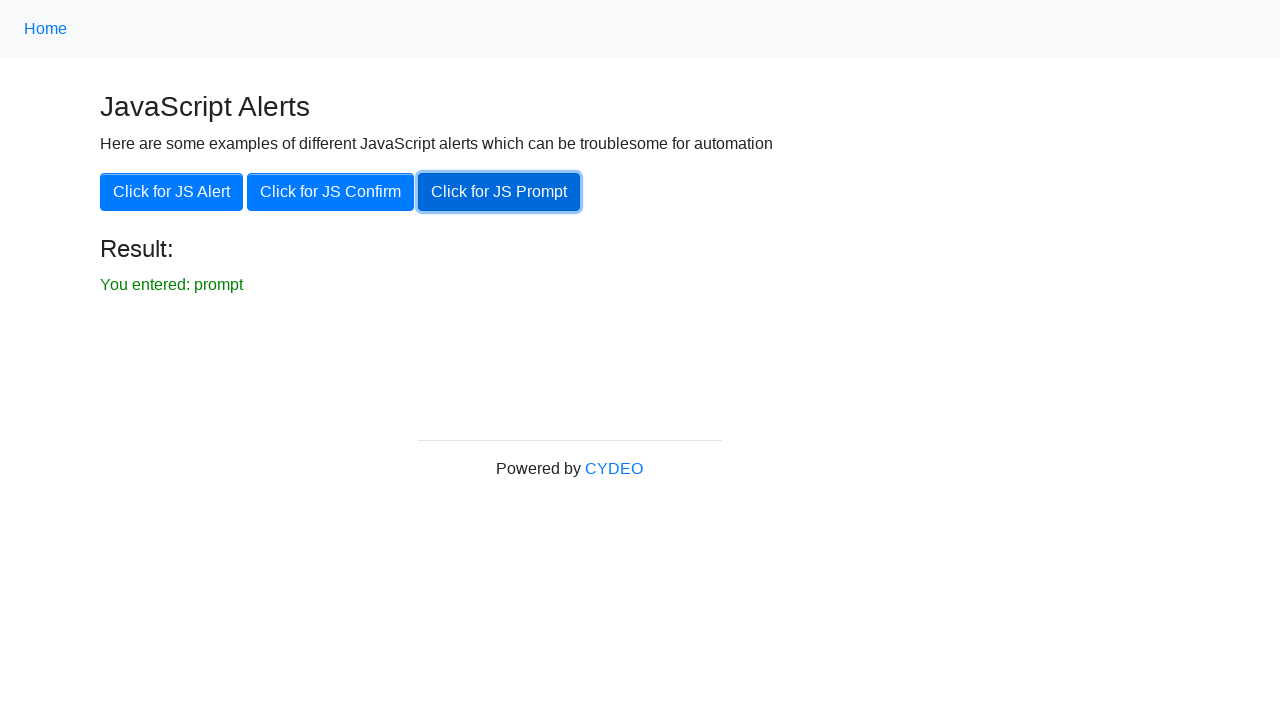

Retrieved result text from the result element
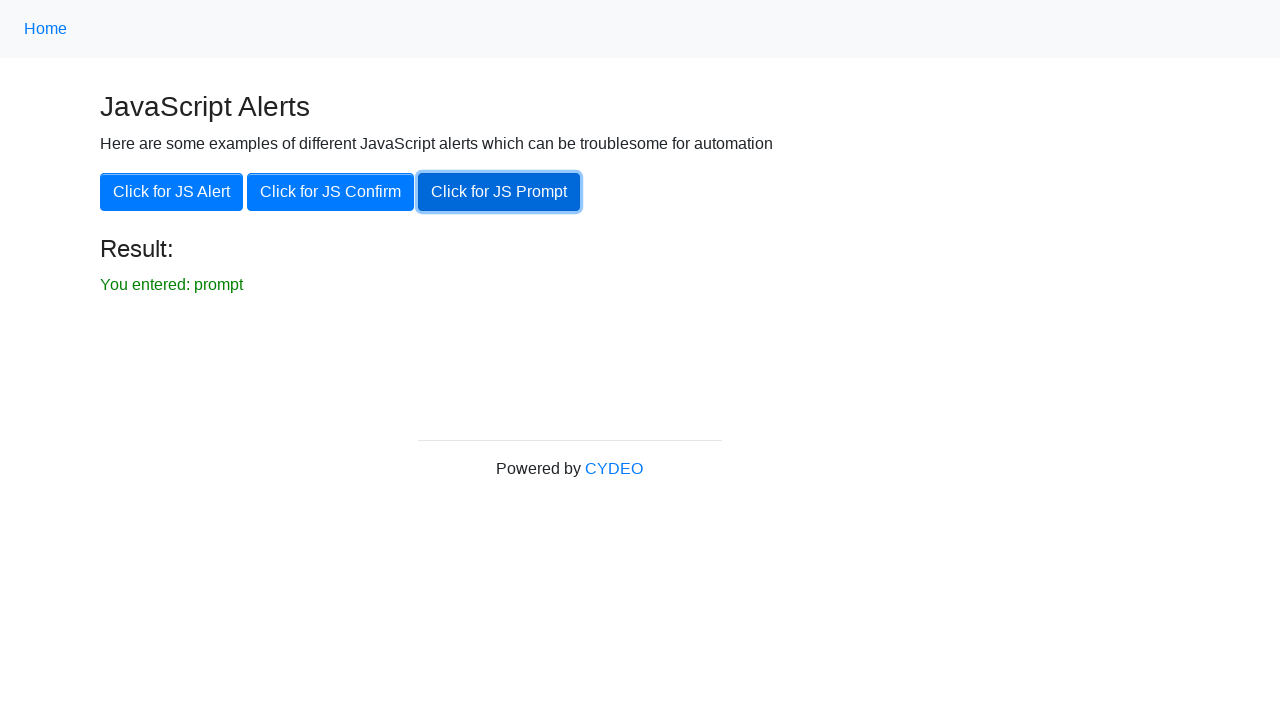

Verified result text is 'You entered: prompt'
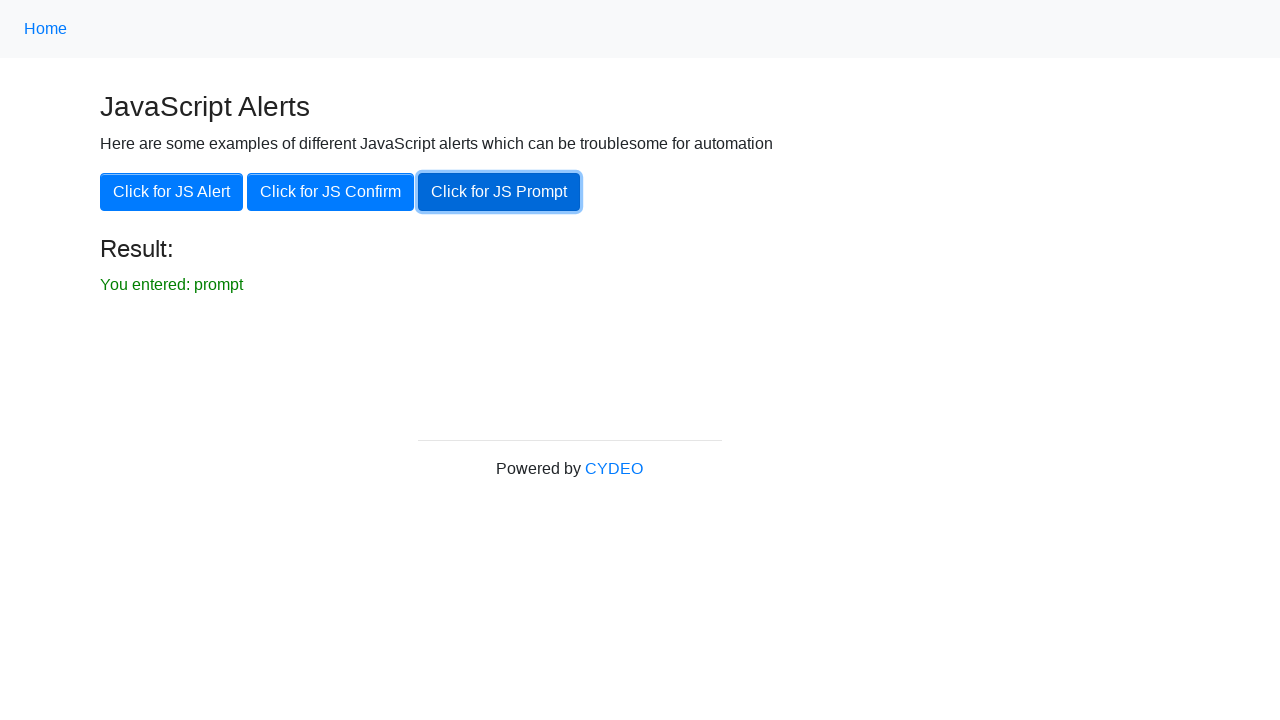

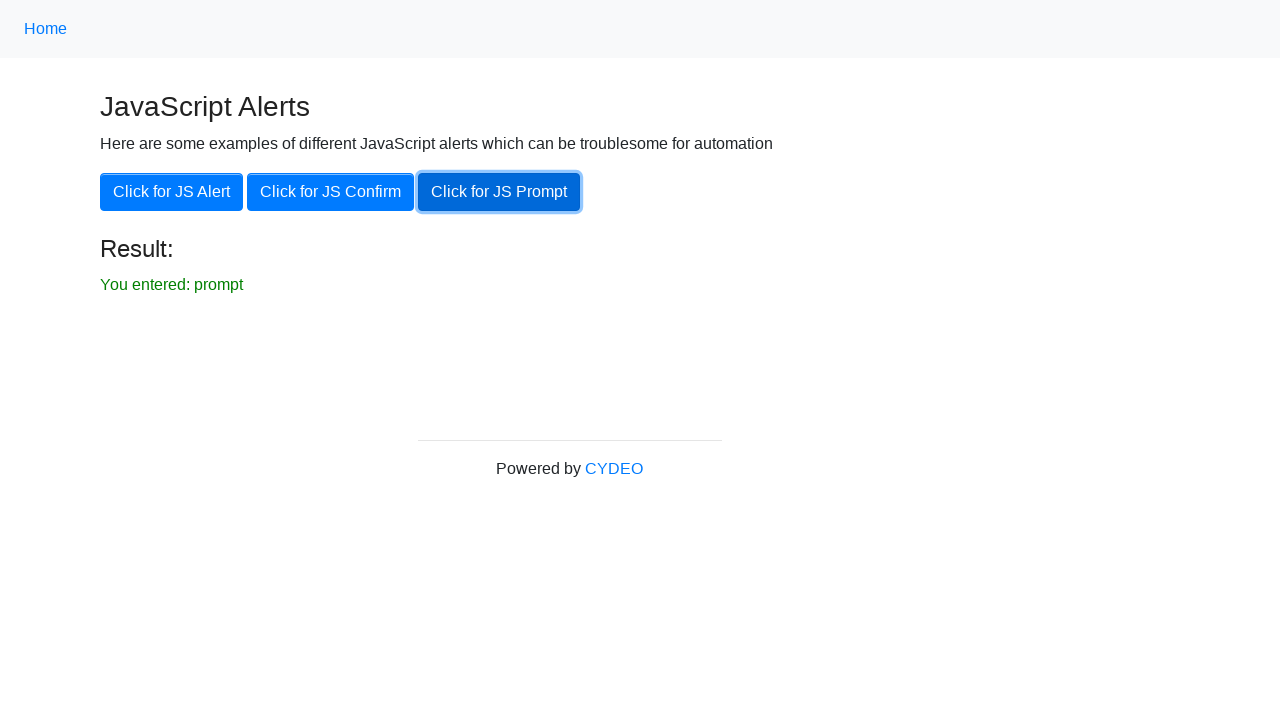